Clicks on the Checkout link and verifies user is redirected to the checkout page

Starting URL: https://webshop-agil-testautomatiserare.netlify.app/

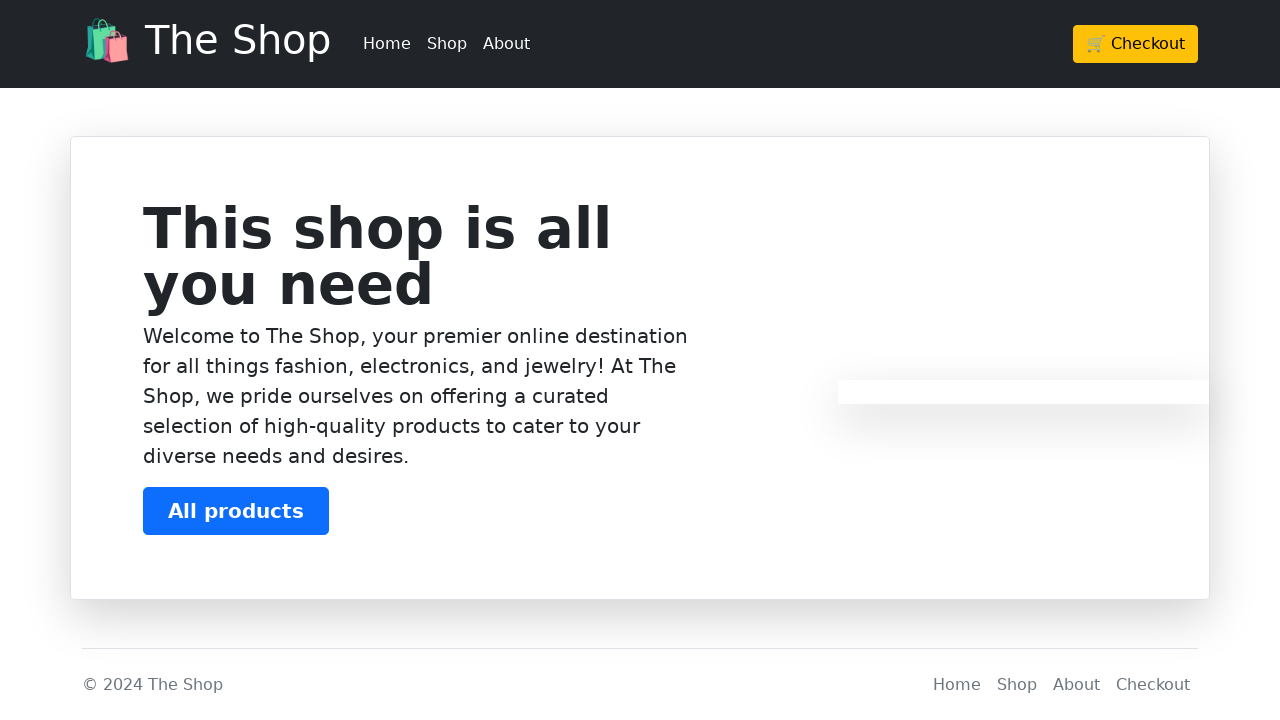

Clicked on the Checkout link at (1136, 44) on text=Checkout
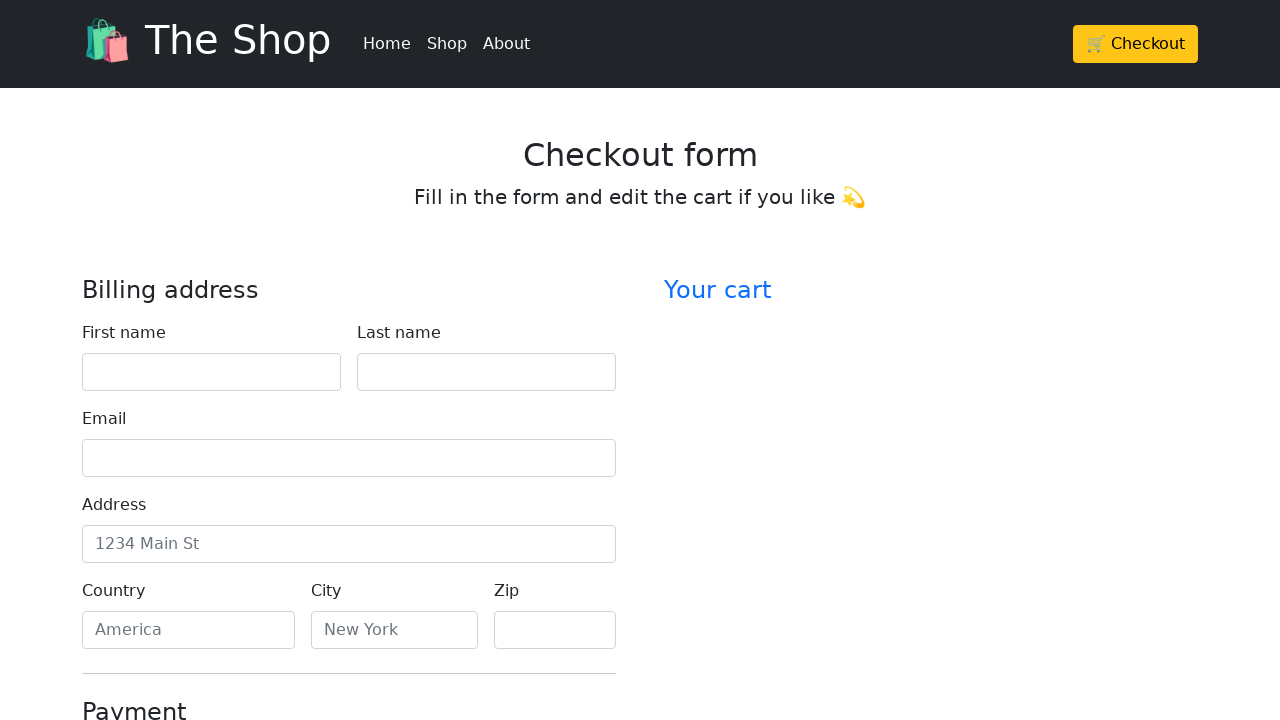

Verified user was redirected to checkout page
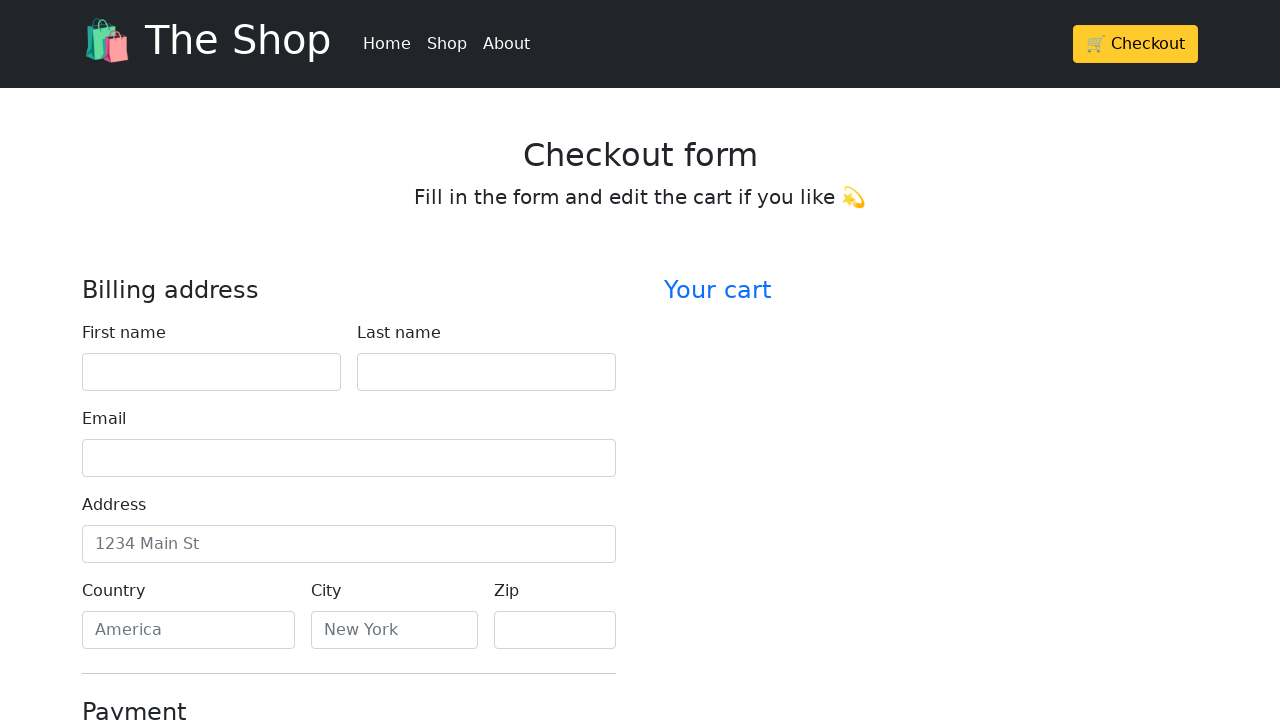

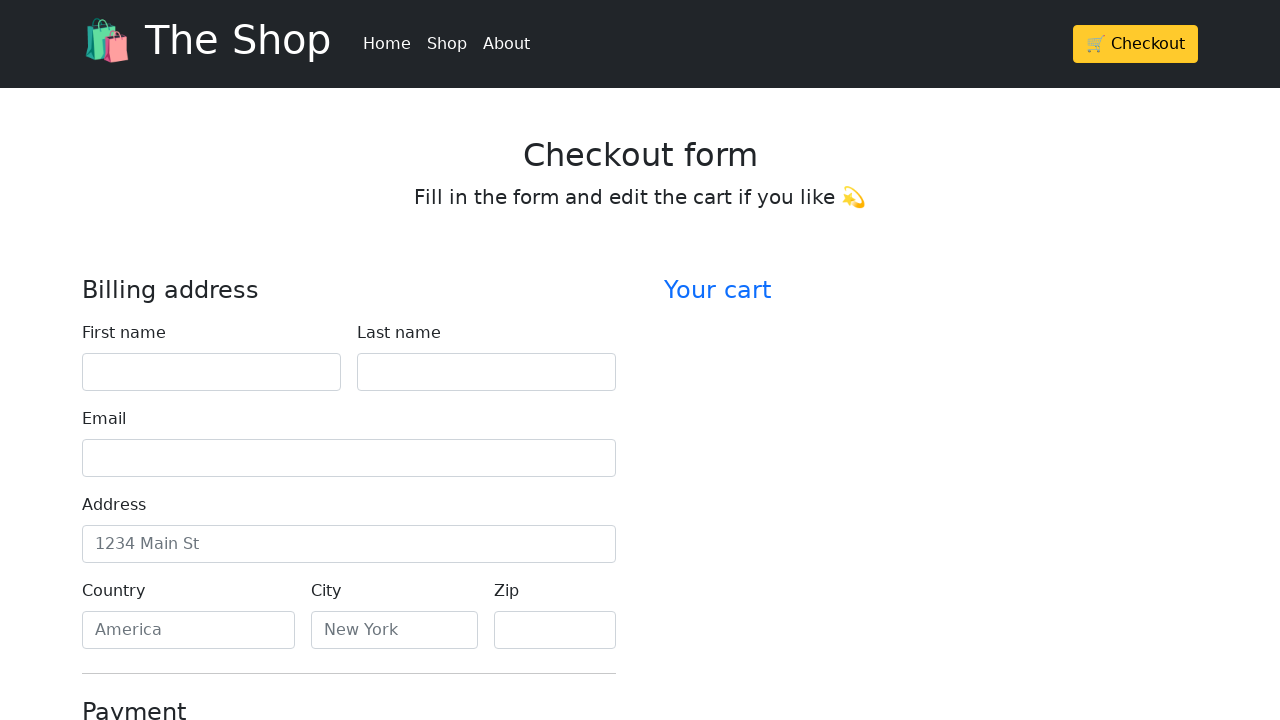